Tests nested iframe interaction by switching through multiple frame levels and clicking an element within an inner frame

Starting URL: https://leafground.com/frame.xhtml

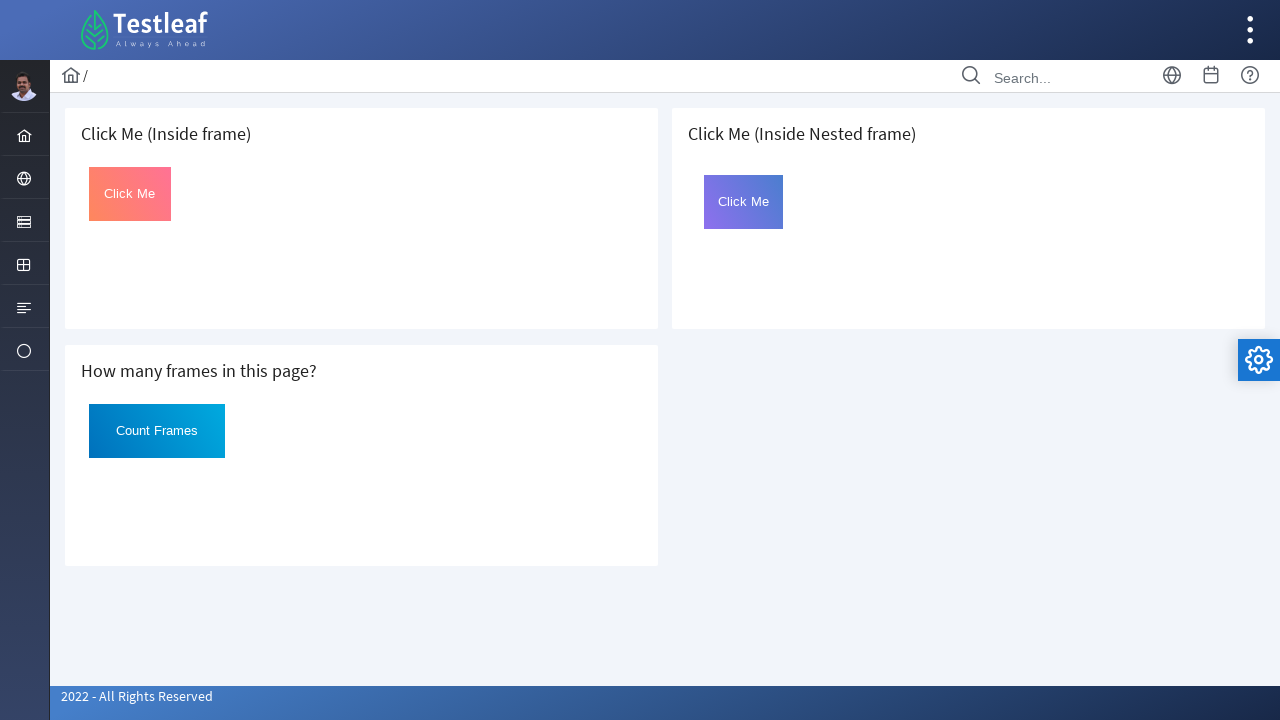

Located the outer frame (3rd iframe on the page)
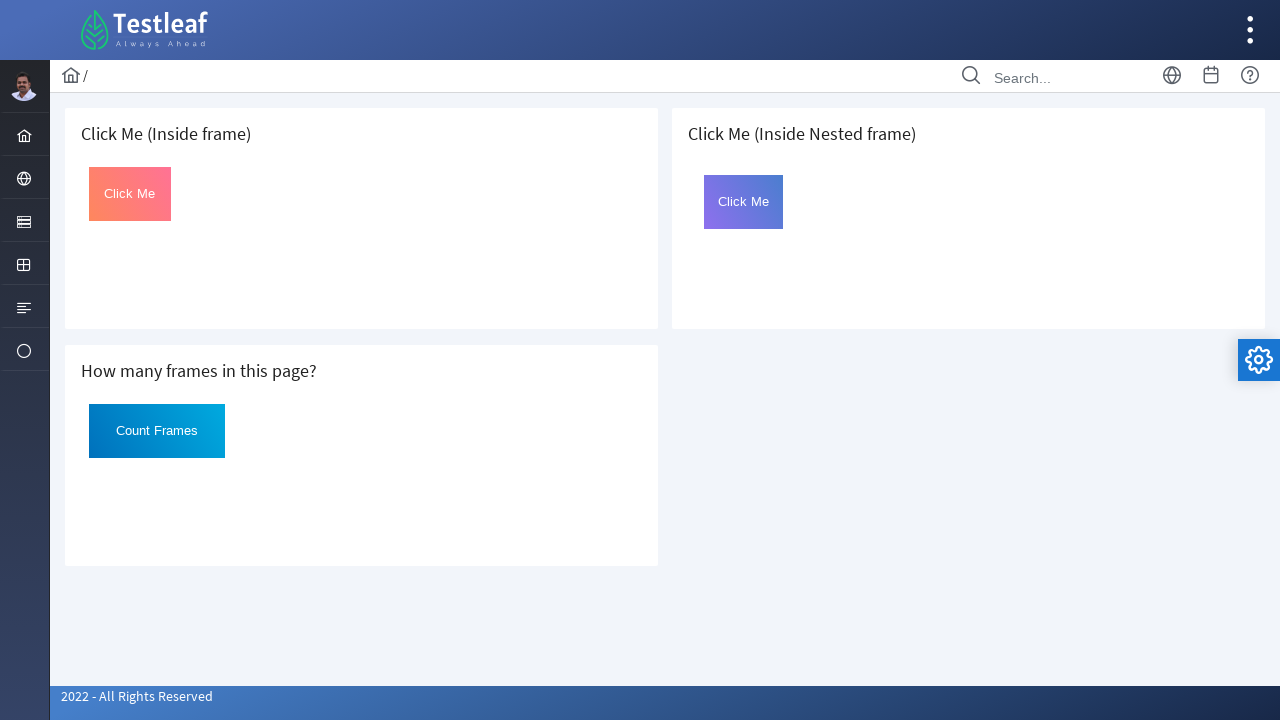

Located the inner frame (frame2) within the outer frame
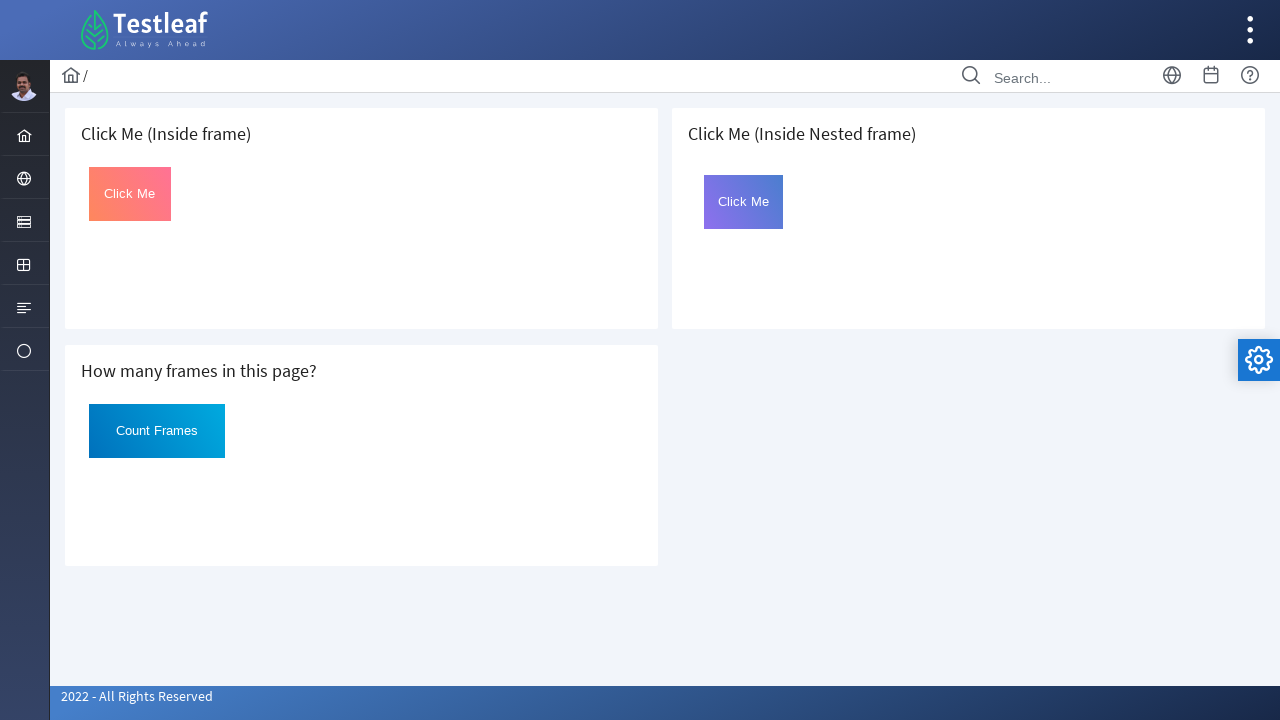

Clicked the element with id 'Click' in the nested inner frame at (744, 202) on iframe >> nth=2 >> internal:control=enter-frame >> iframe[name='frame2'] >> inte
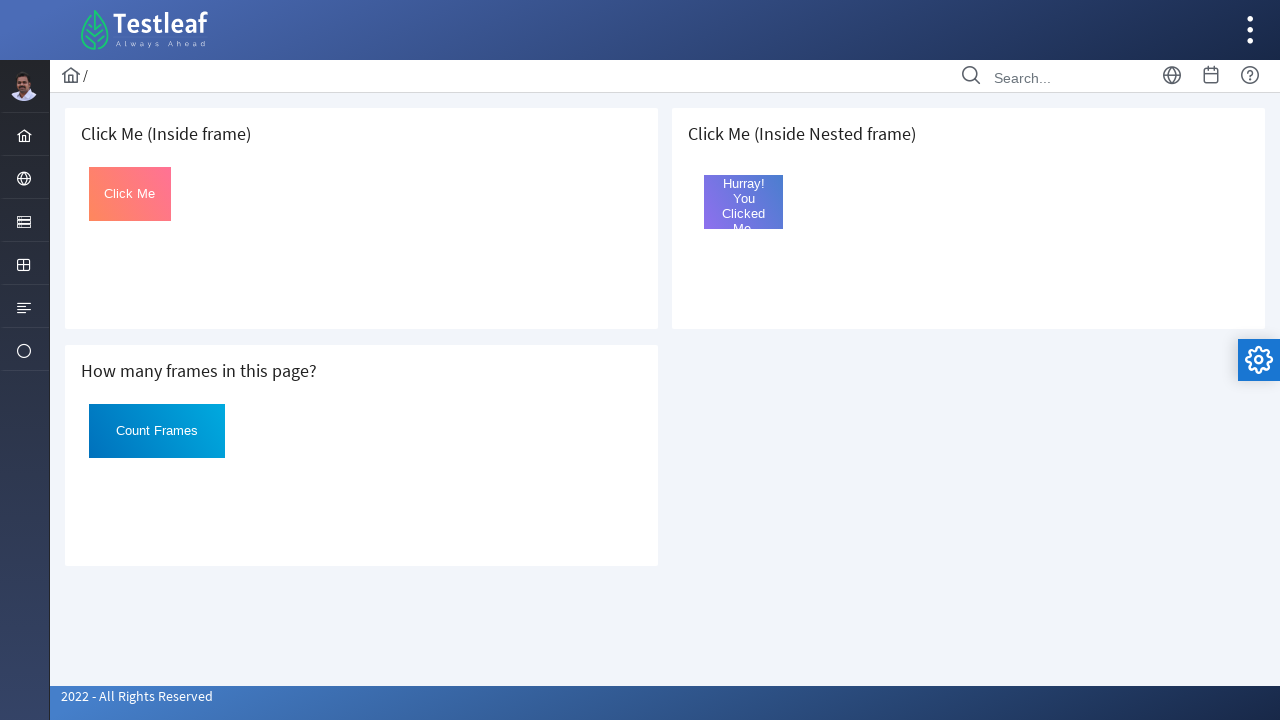

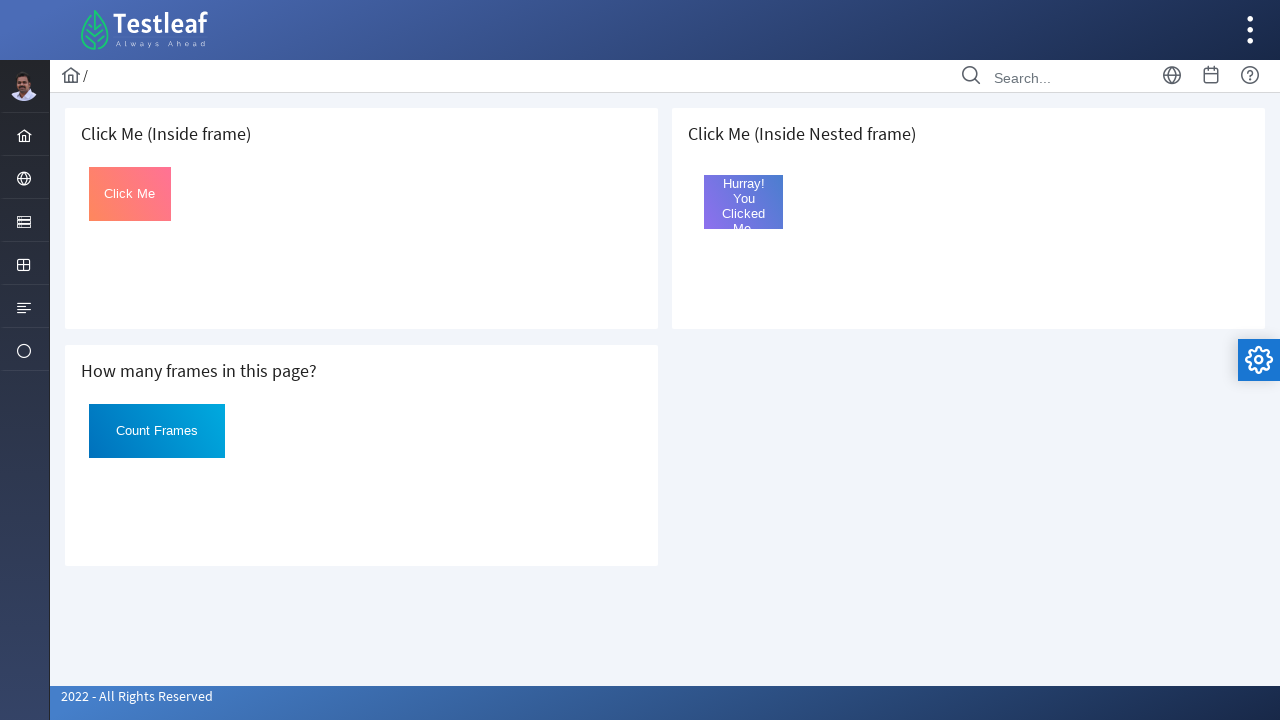